Tests a multi-step form wizard by filling personal data (first name, last name), then address information (street, town), and navigating through each step to verify the final summary page displays the correct information.

Starting URL: https://suvroc.github.io/selenium-mail-course/04/workshop.html

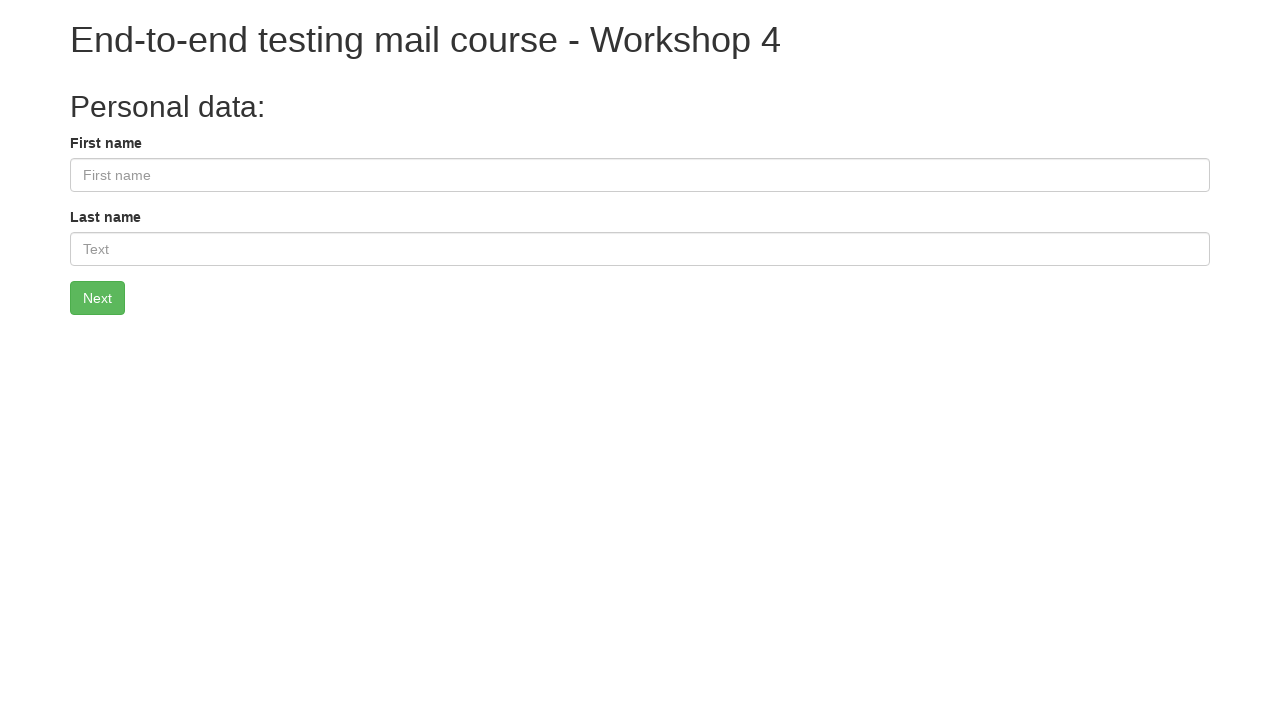

Filled first name input with 'Mark' on #firstNameInput
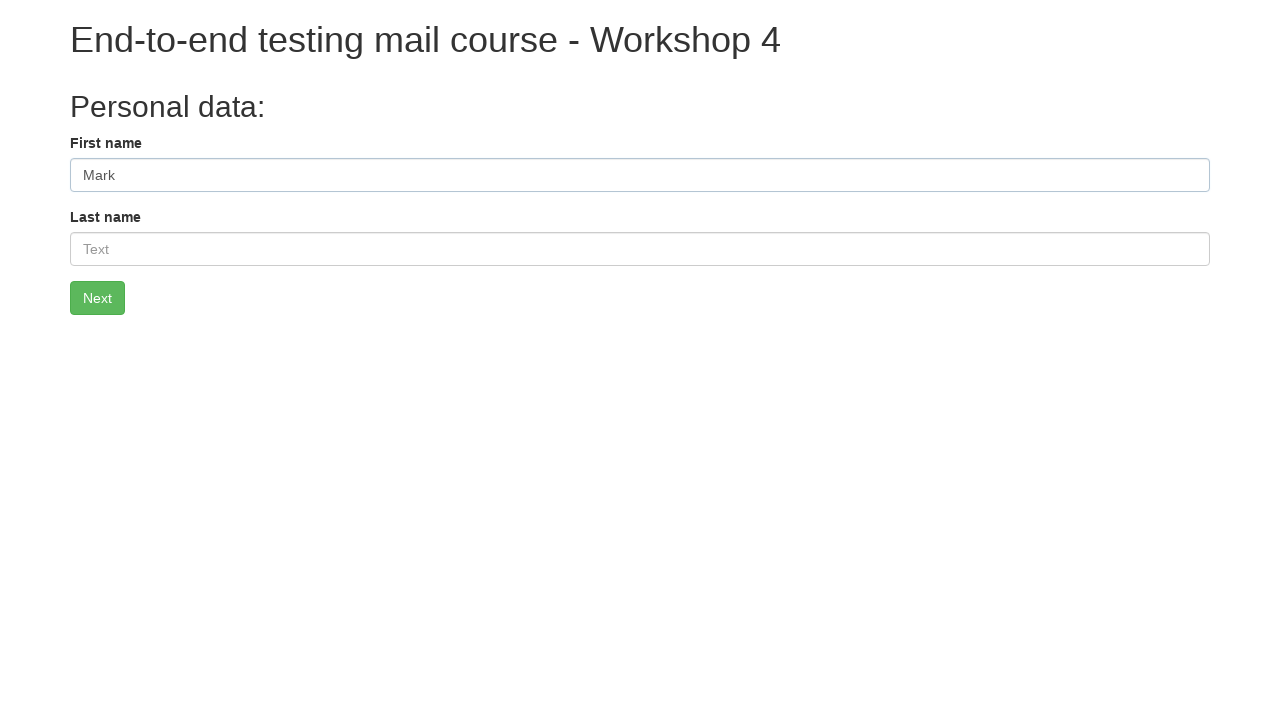

Filled last name input with 'Twain' on #lastNameInput
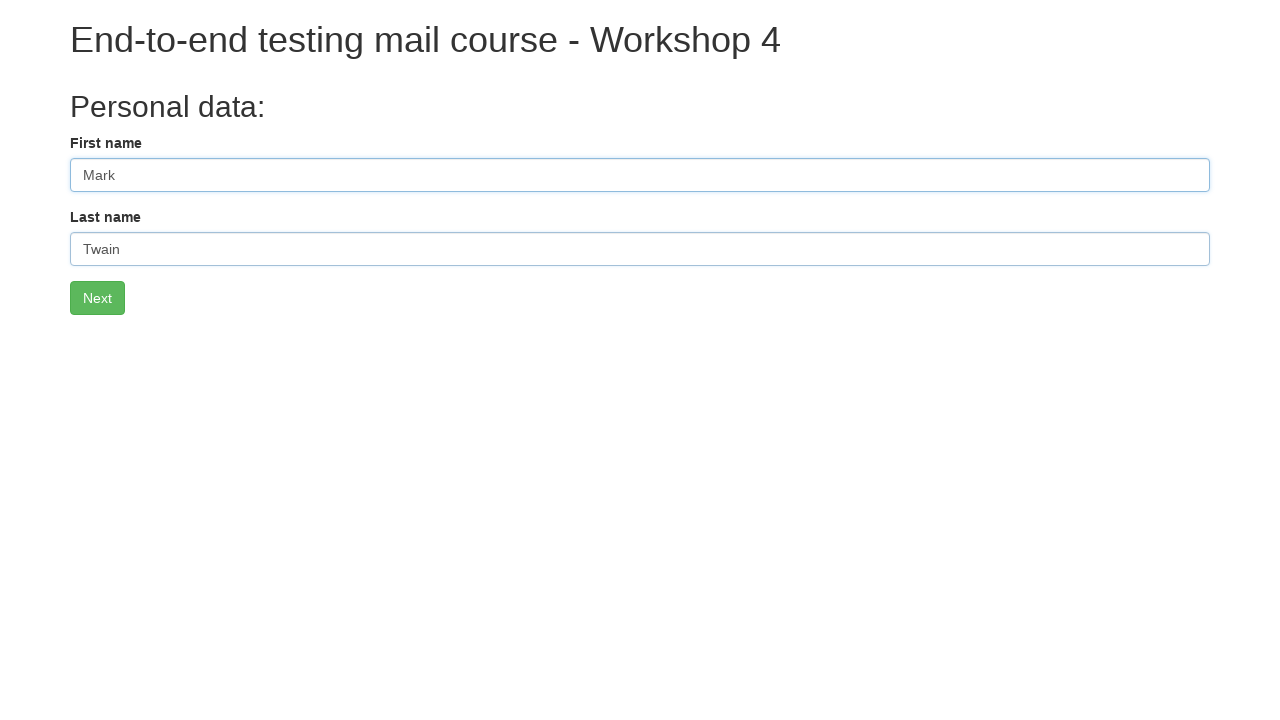

Clicked next button to proceed to address page at (98, 298) on #nextButton
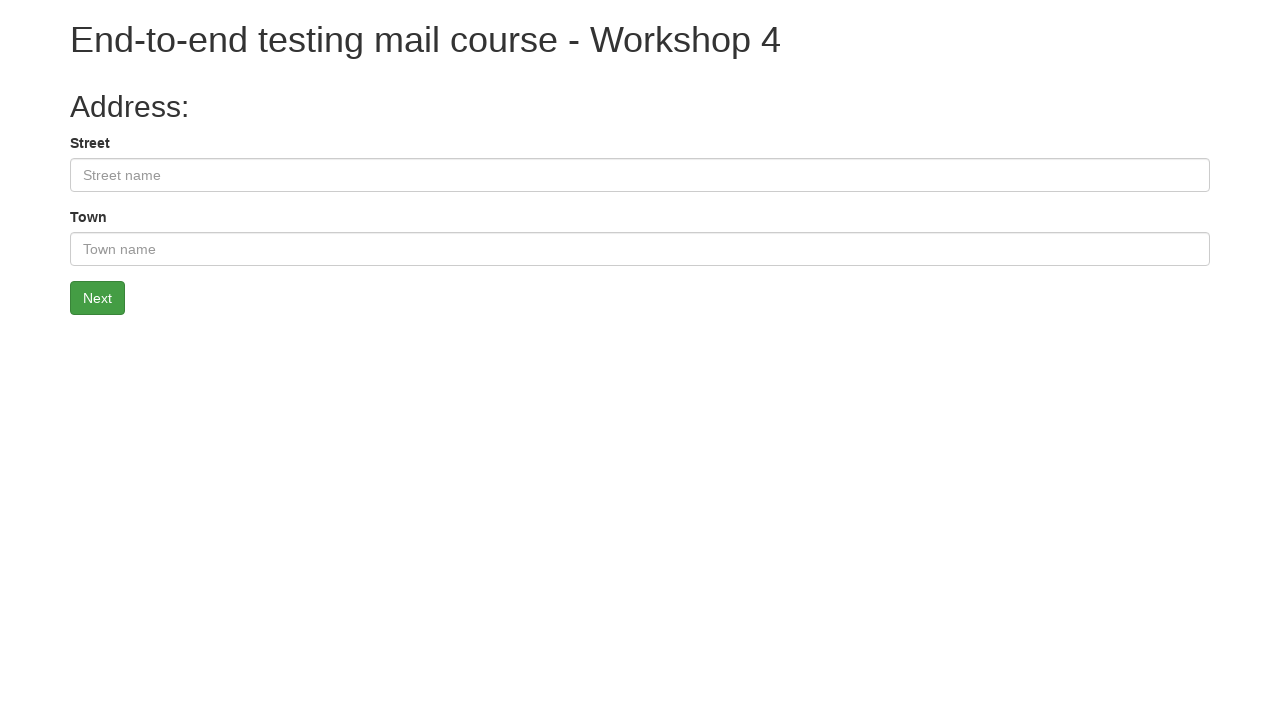

Filled street input with 'Garden' on #streetInput
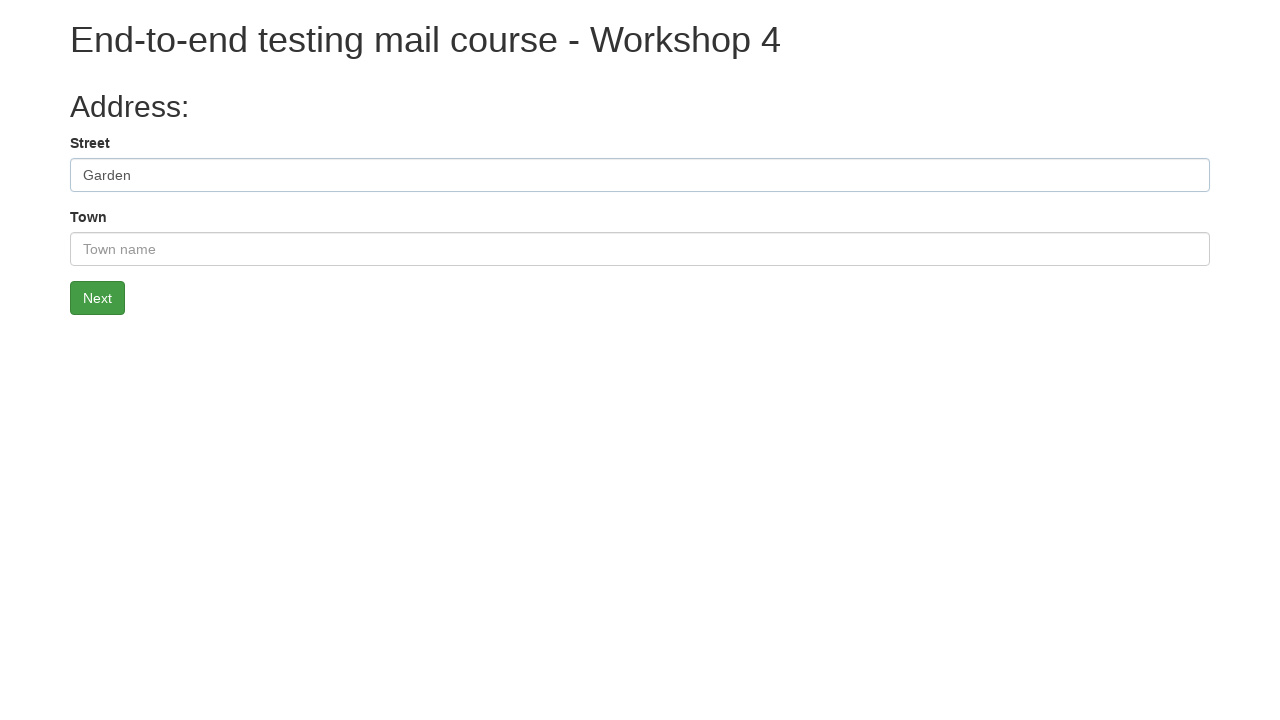

Filled town input with 'London' on #townInput
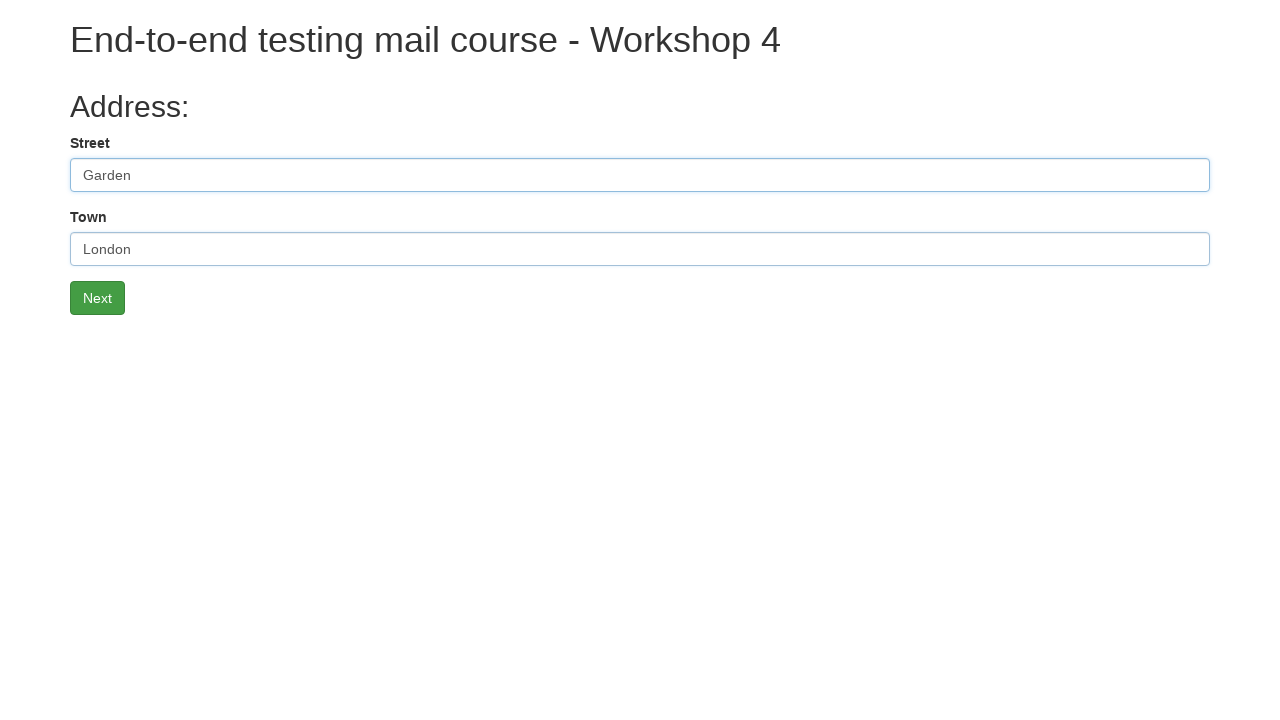

Clicked next button to proceed to final summary page at (98, 298) on #nextButton
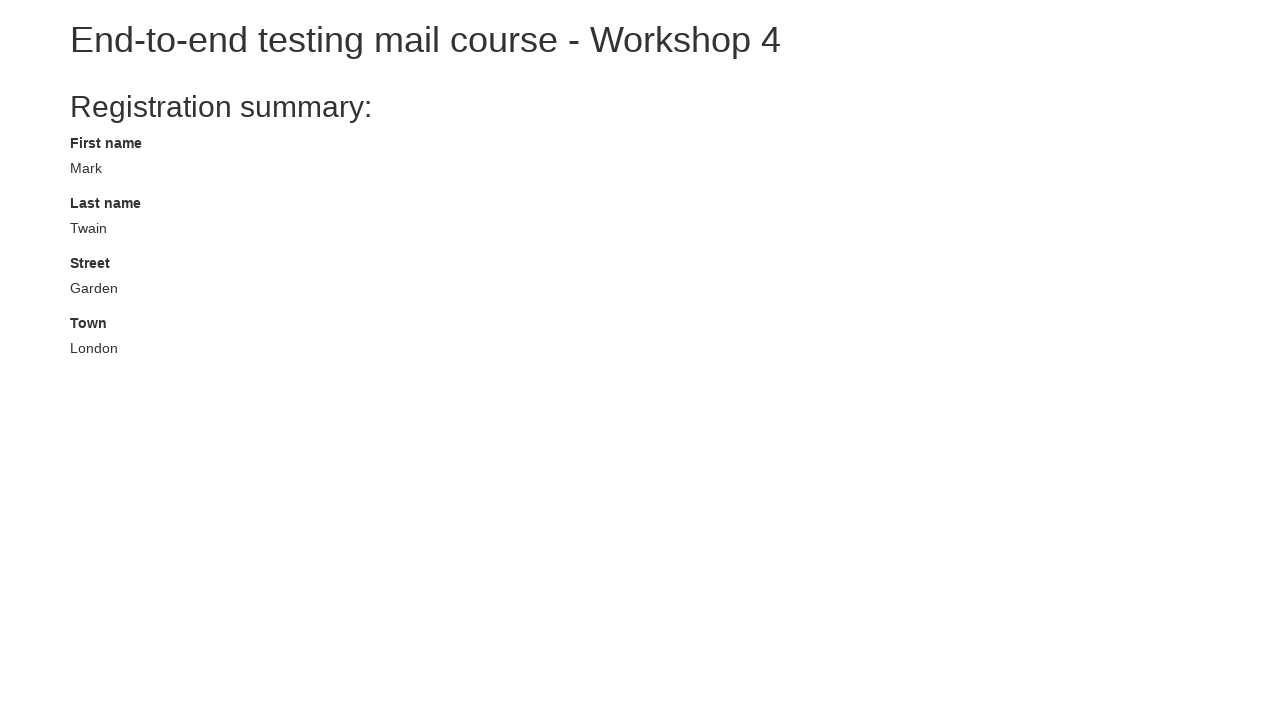

Final summary page loaded and first name text element appeared
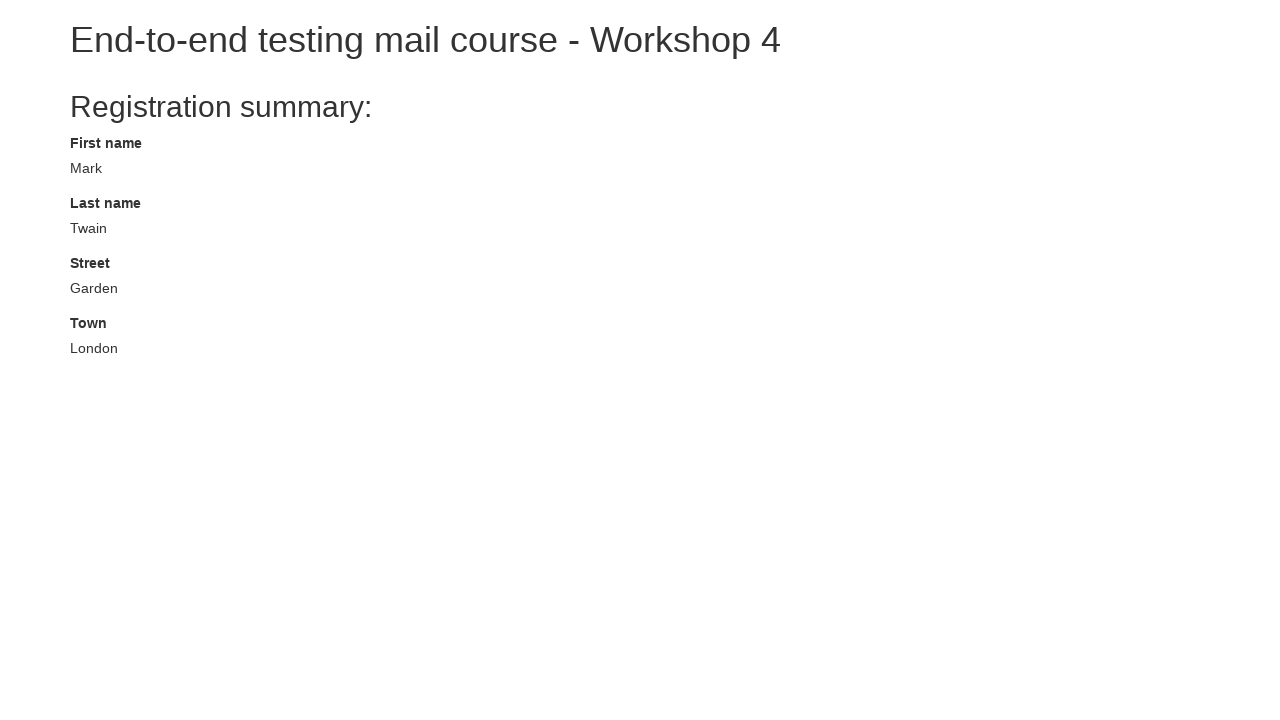

Verified first name displays correctly as 'Mark'
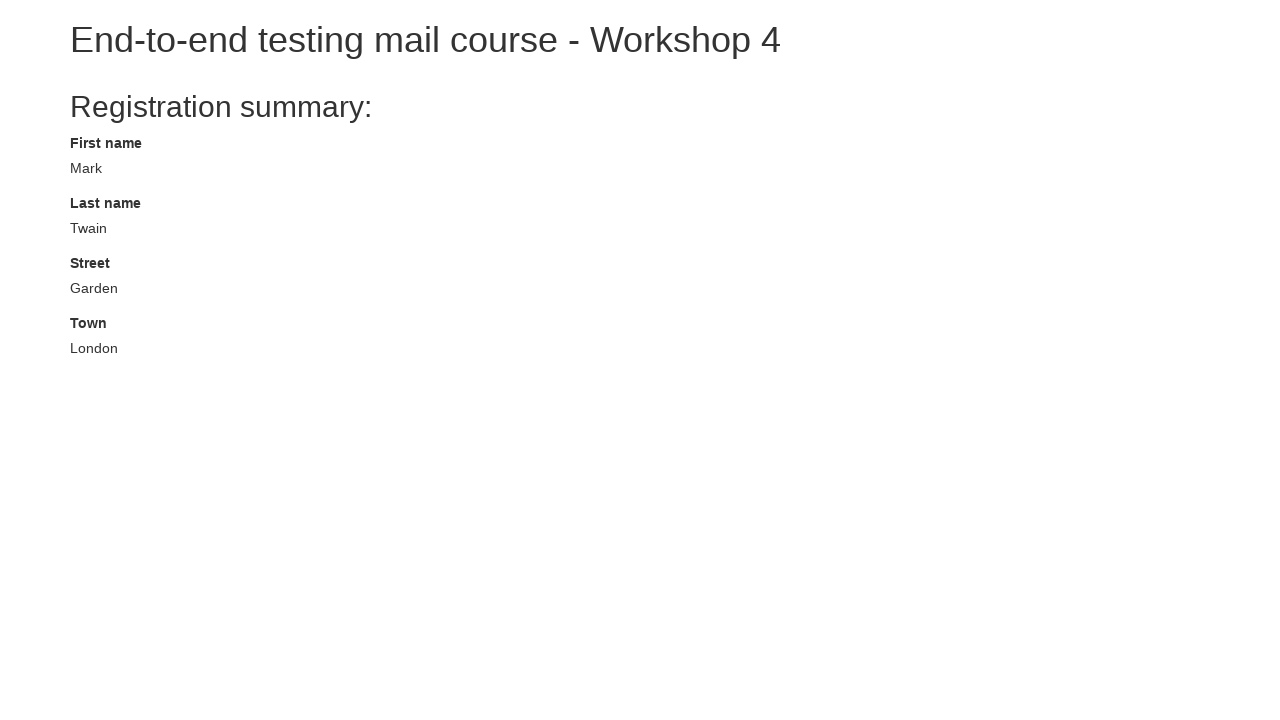

Verified last name displays correctly as 'Twain'
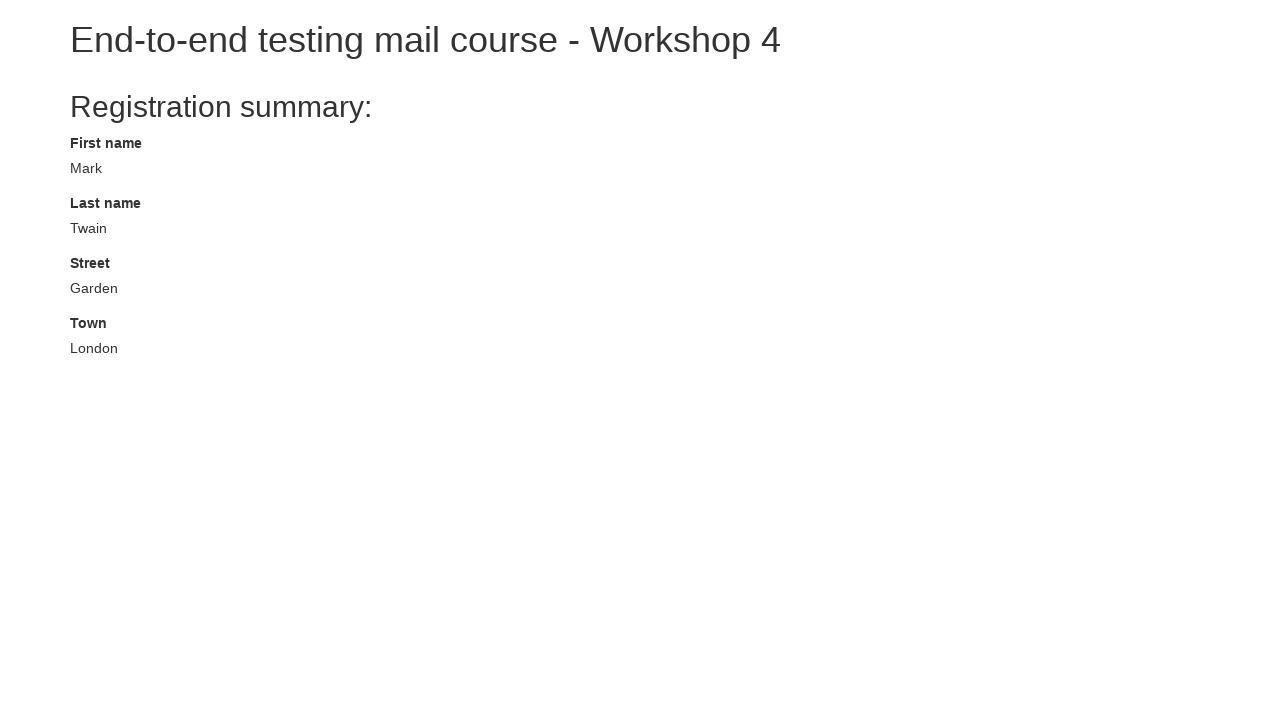

Verified street displays correctly as 'Garden'
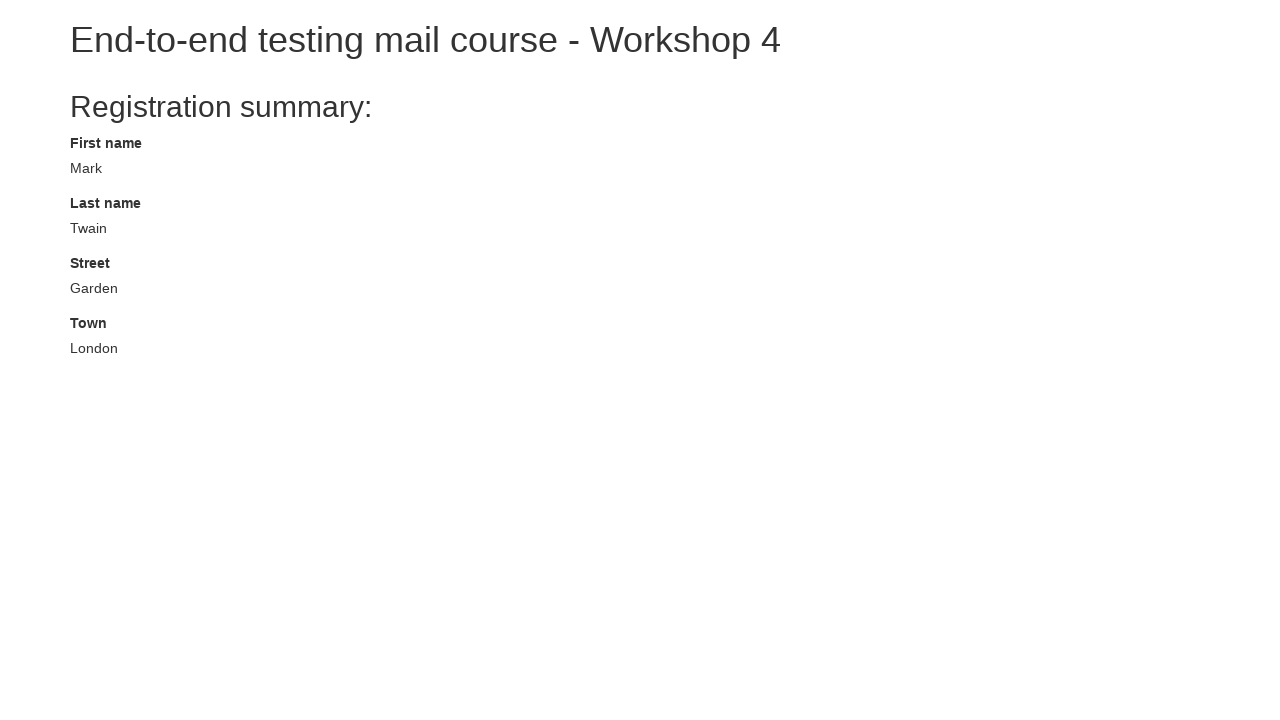

Verified town displays correctly as 'London'
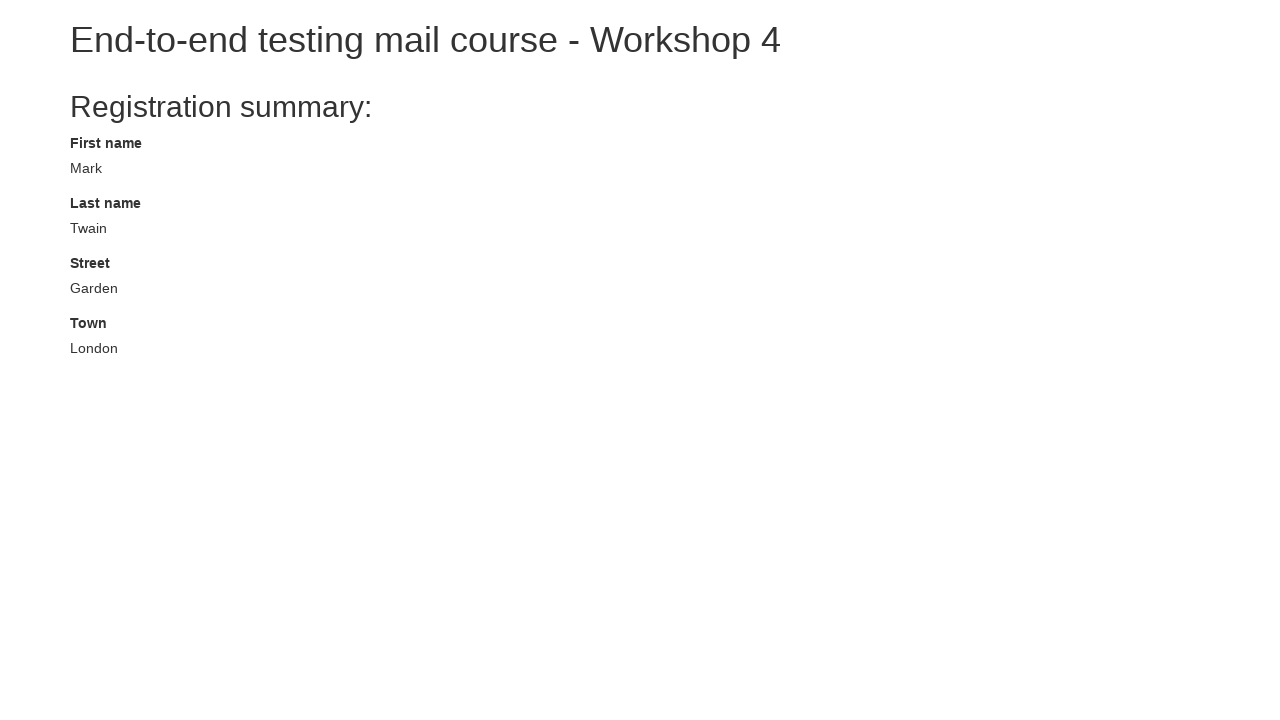

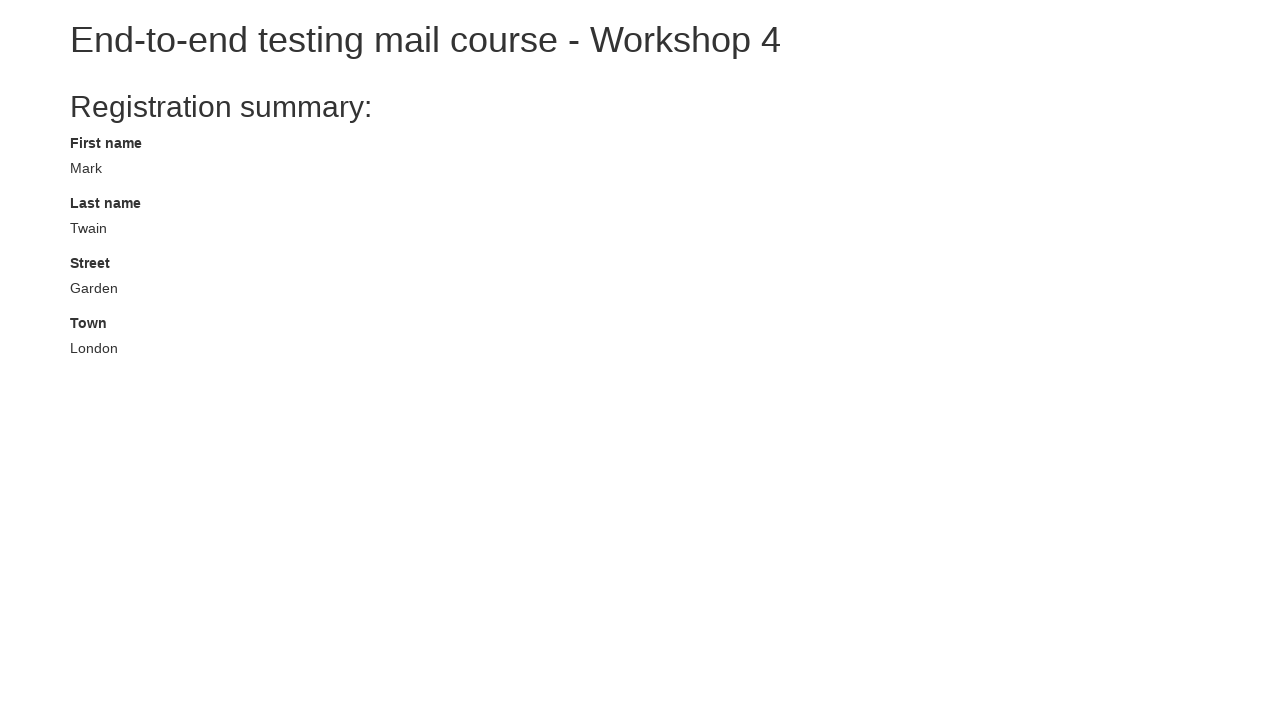